Tests that the third table header text is "Dolor" and persists after clicking a button

Starting URL: http://the-internet.herokuapp.com/challenging_dom

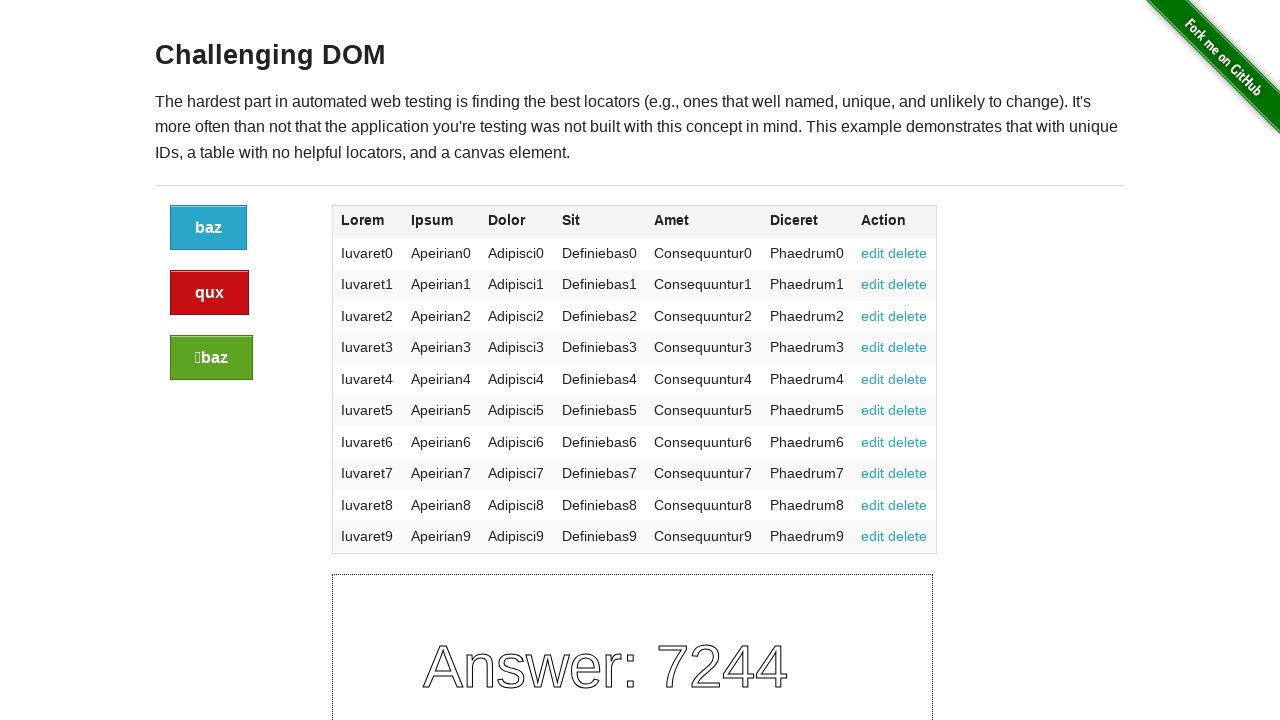

Located third table header element
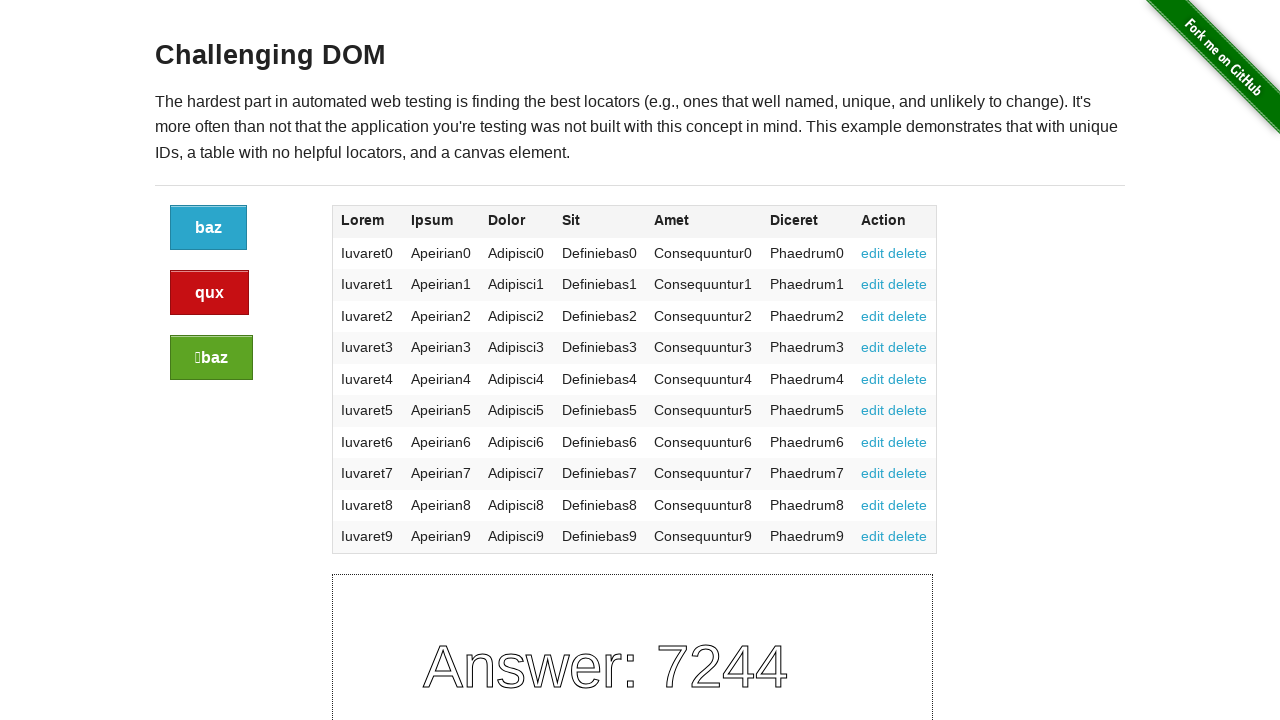

Retrieved third table header text: 'Dolor'
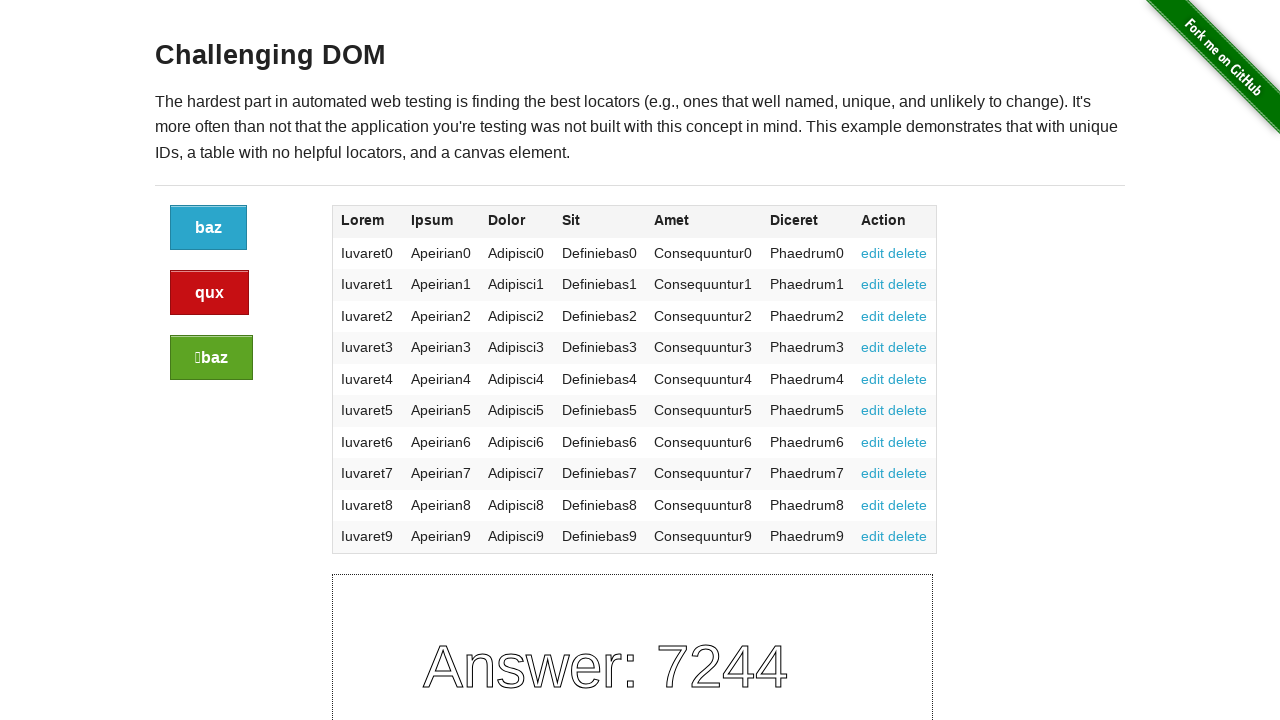

Verified that third table header text is 'Dolor'
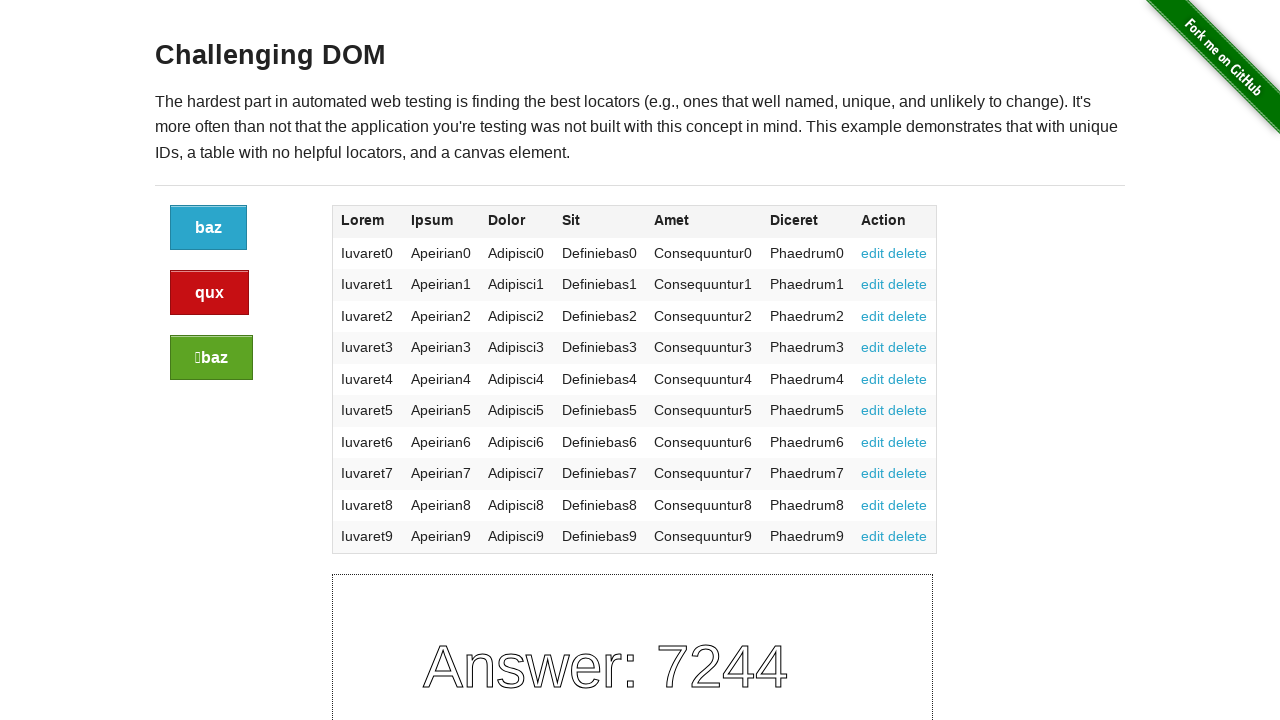

Clicked the refresh button at (208, 228) on xpath=//div[@class="large-2 columns"]/a[@class="button"]
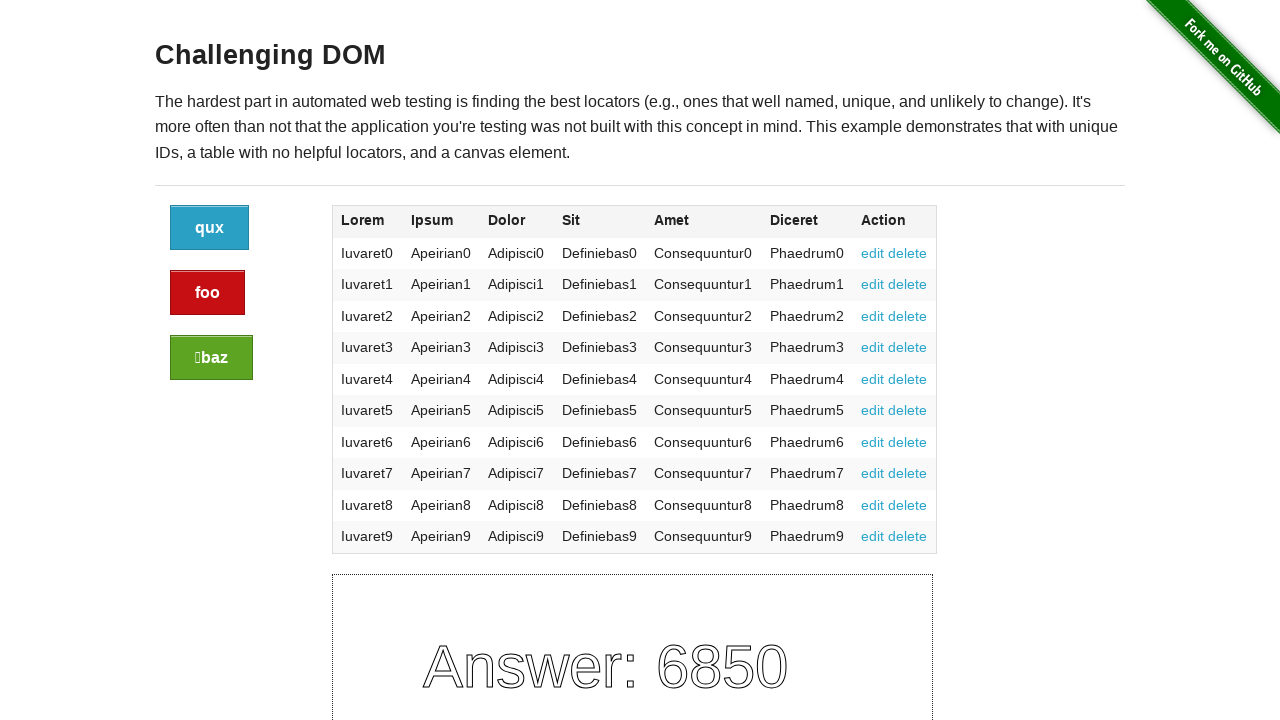

Verified that third table header text persists after button click
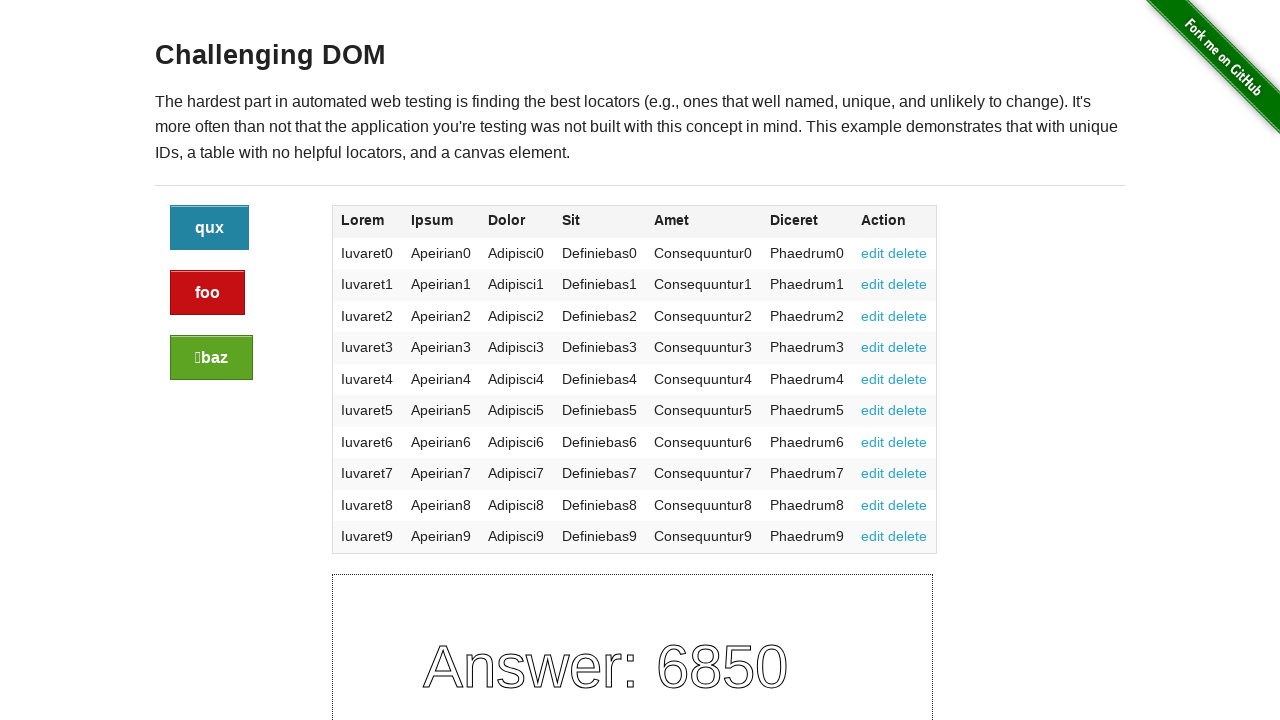

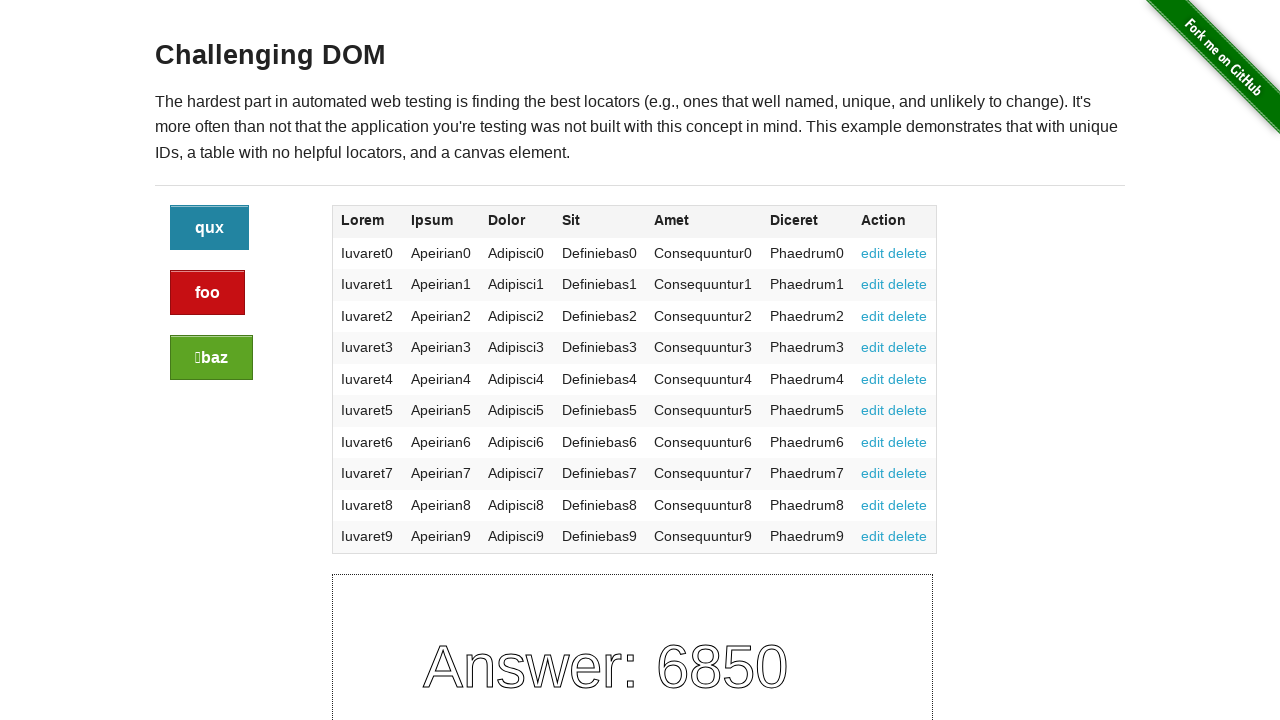